Tests the date picker functionality on the erail.in train booking site by clicking on the departure date field to open the calendar and selecting a specific date from the calendar widget.

Starting URL: https://erail.in/

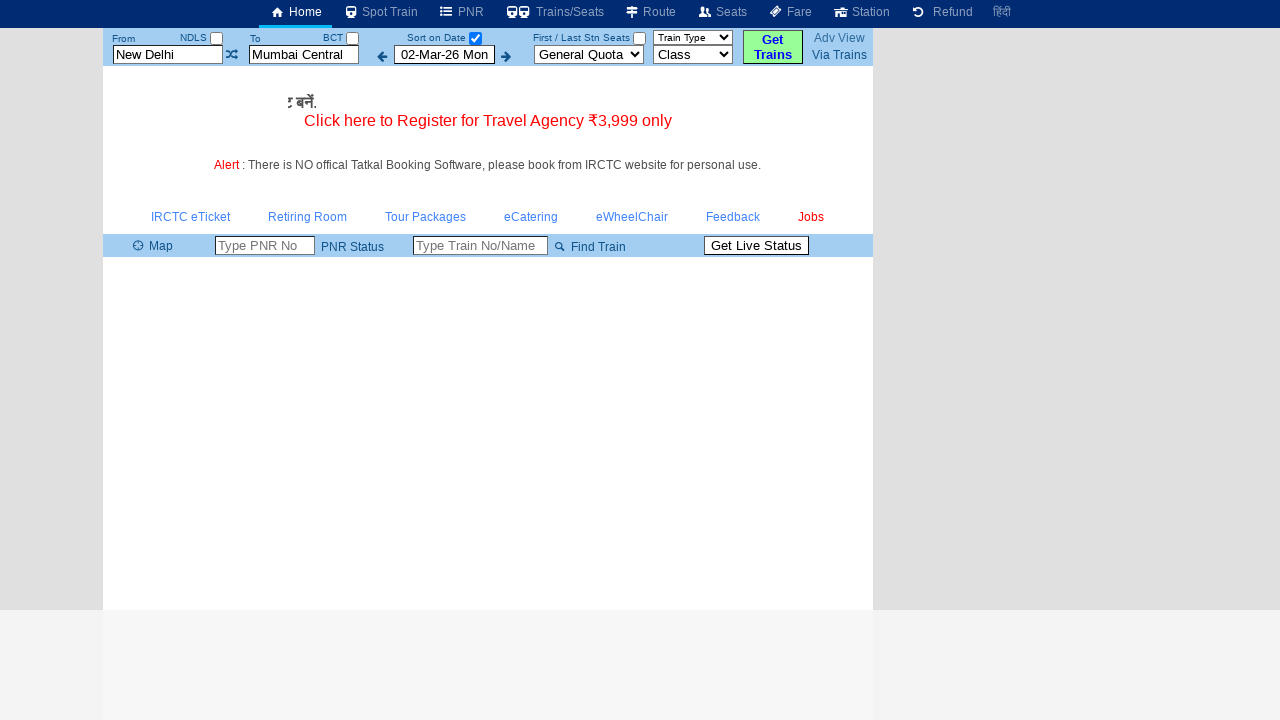

Clicked on departure date input field to open date picker at (444, 54) on input[title='Select Departure date for availability']
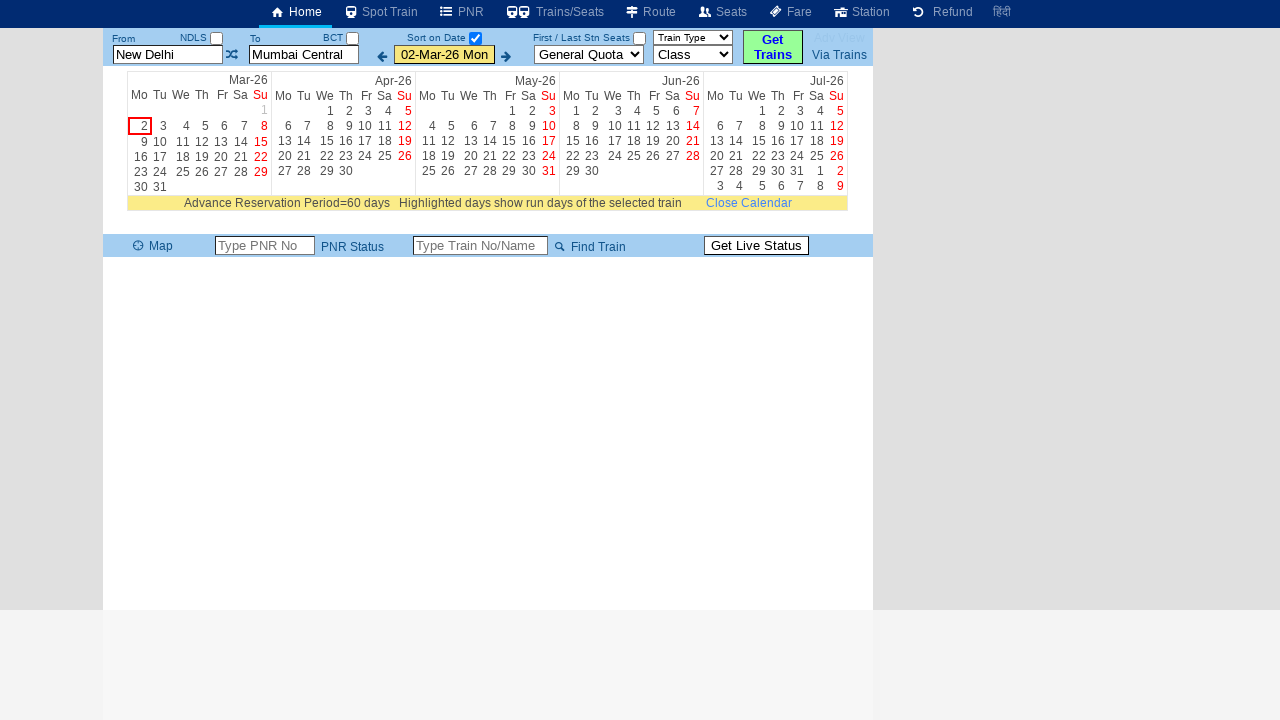

Date picker calendar appeared
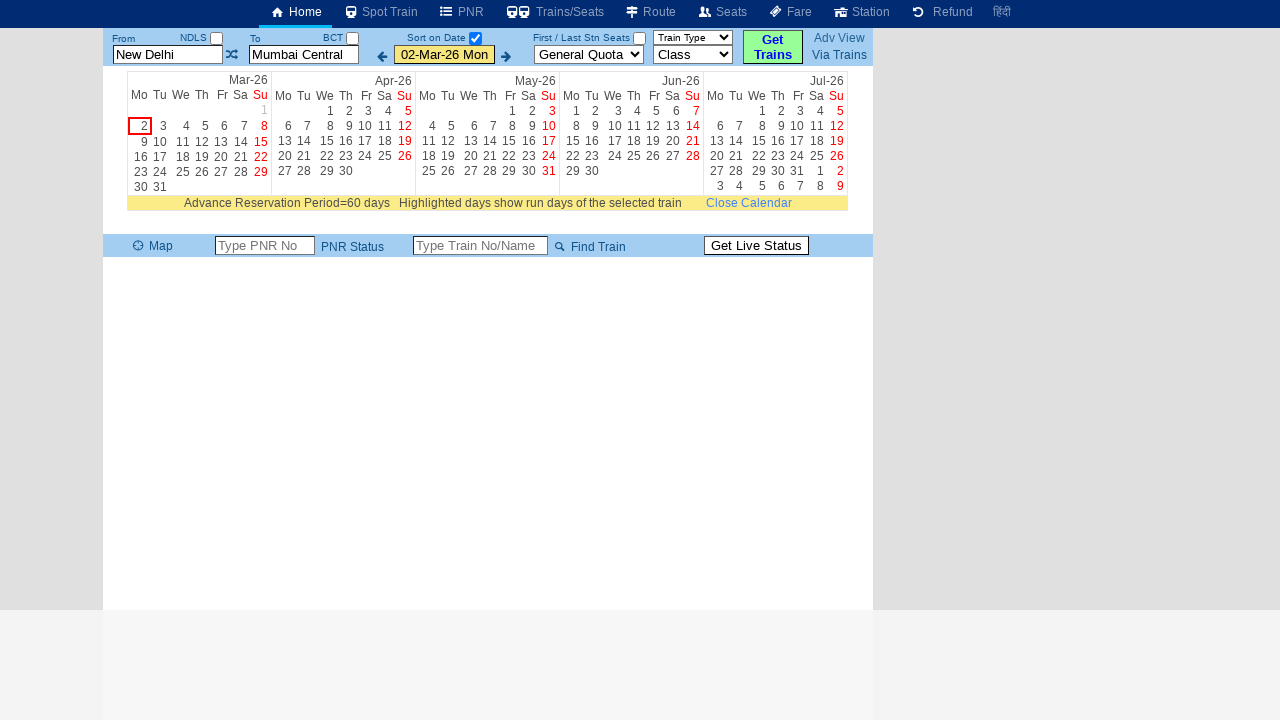

Located all selectable date cells in the calendar
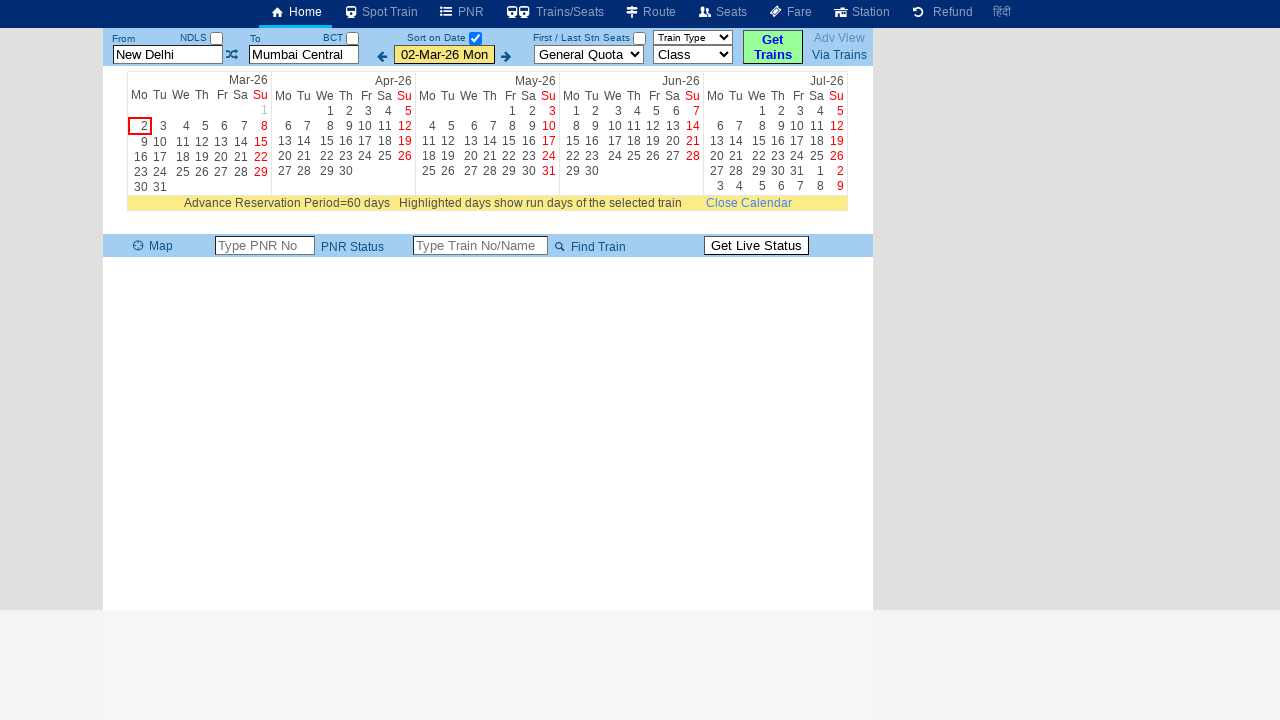

Selected the third available date from the calendar widget at (181, 126) on xpath=//table[@class='WithBorder']//tbody//tr//td//table//tr//td[starts-with(@on
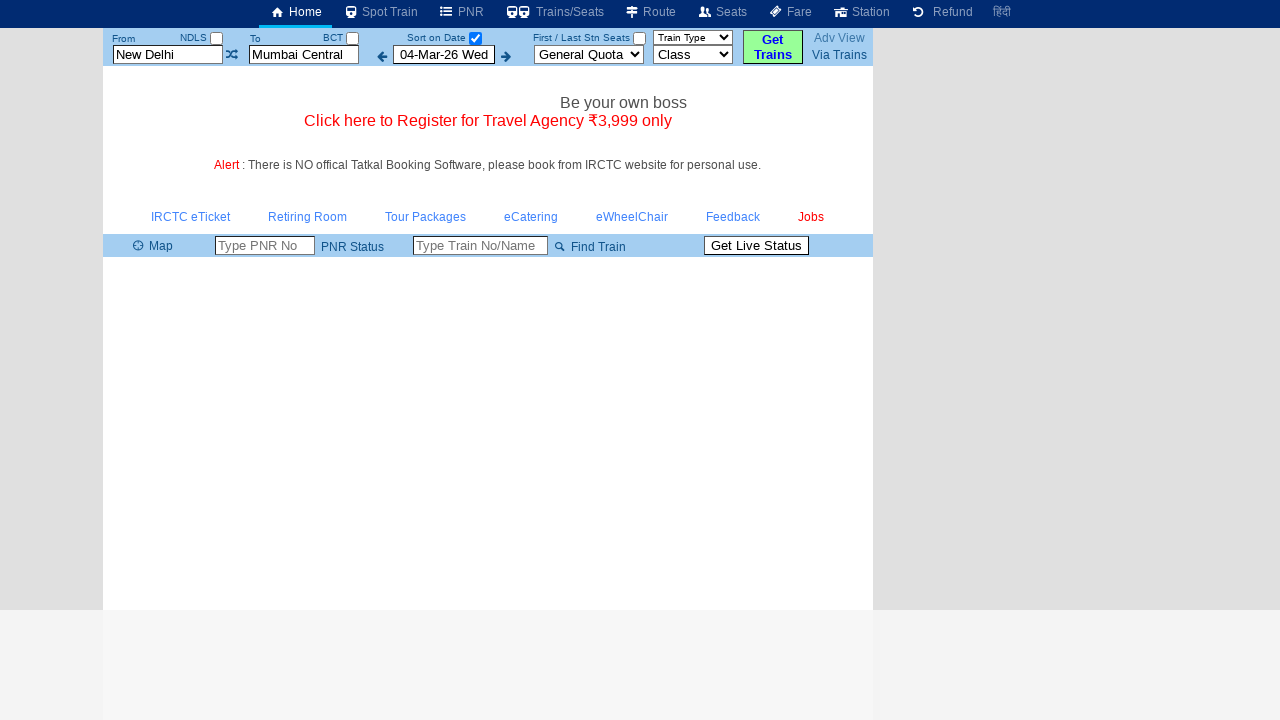

Waited for date selection to be processed
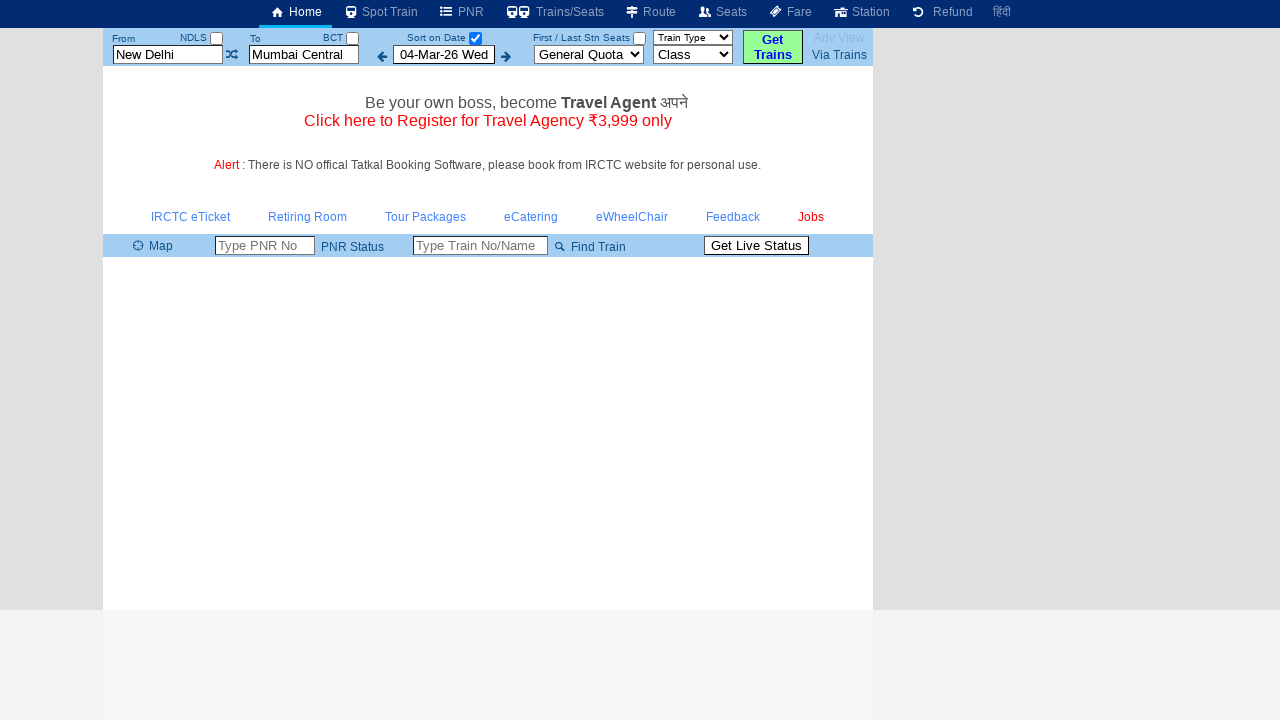

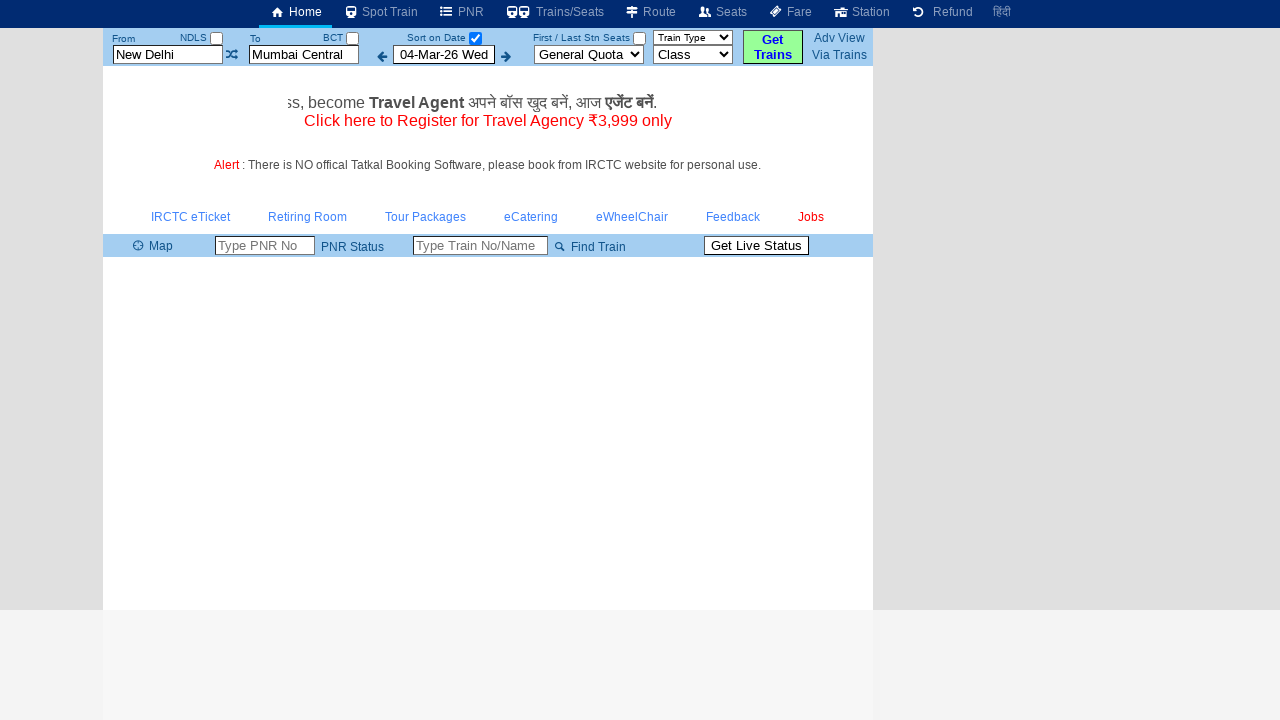